Tests different types of button clicks including single click, double click, and right click

Starting URL: https://demoqa.com/buttons

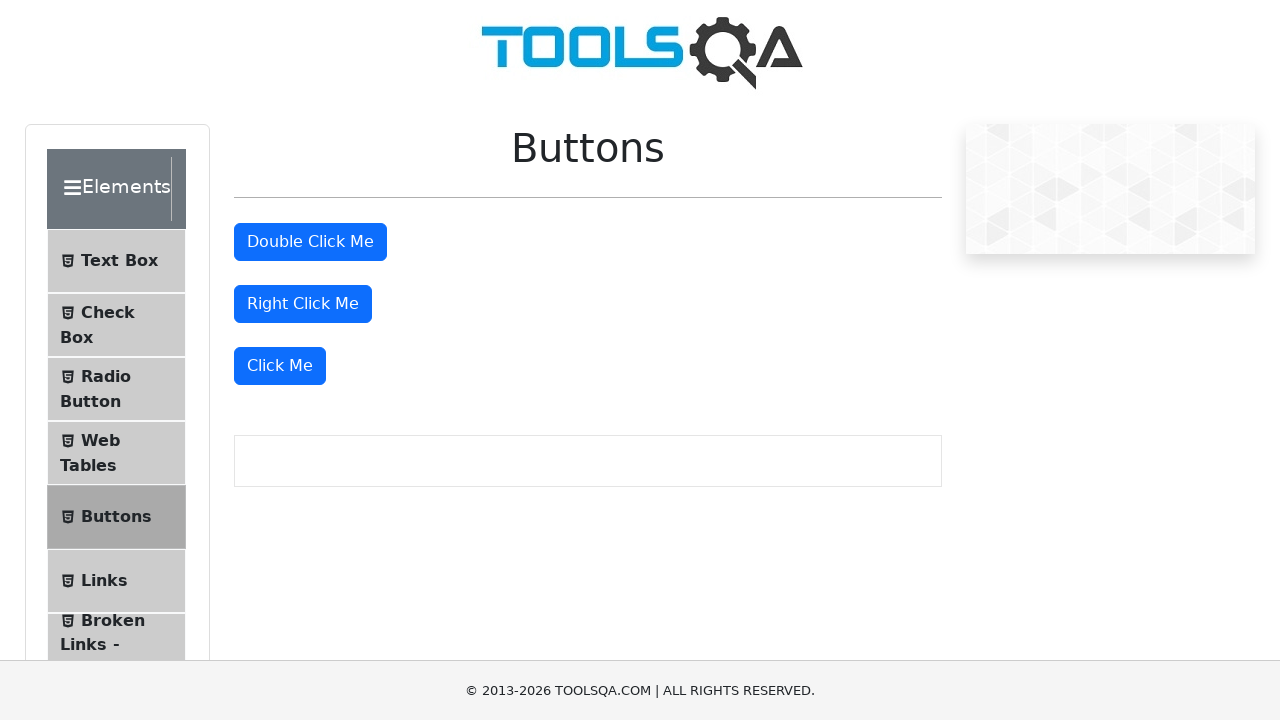

Located all buttons on the page
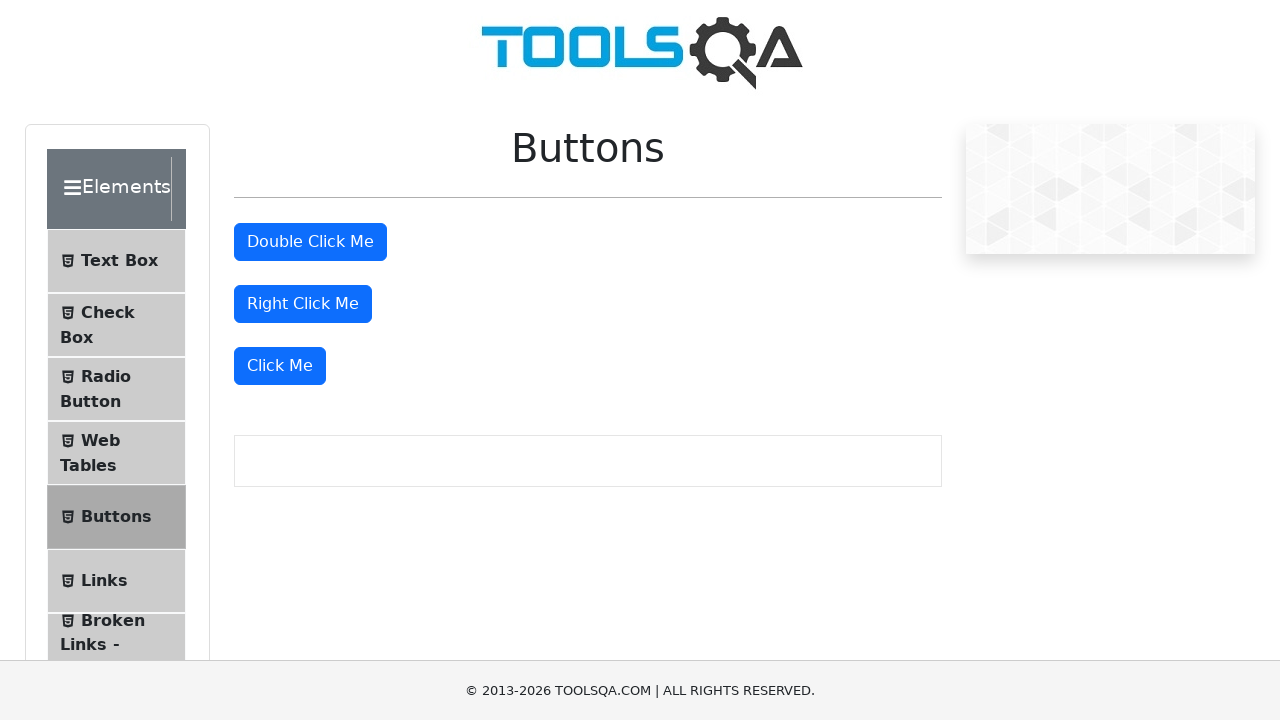

Performed single click on button[3] at (280, 366) on button >> nth=3
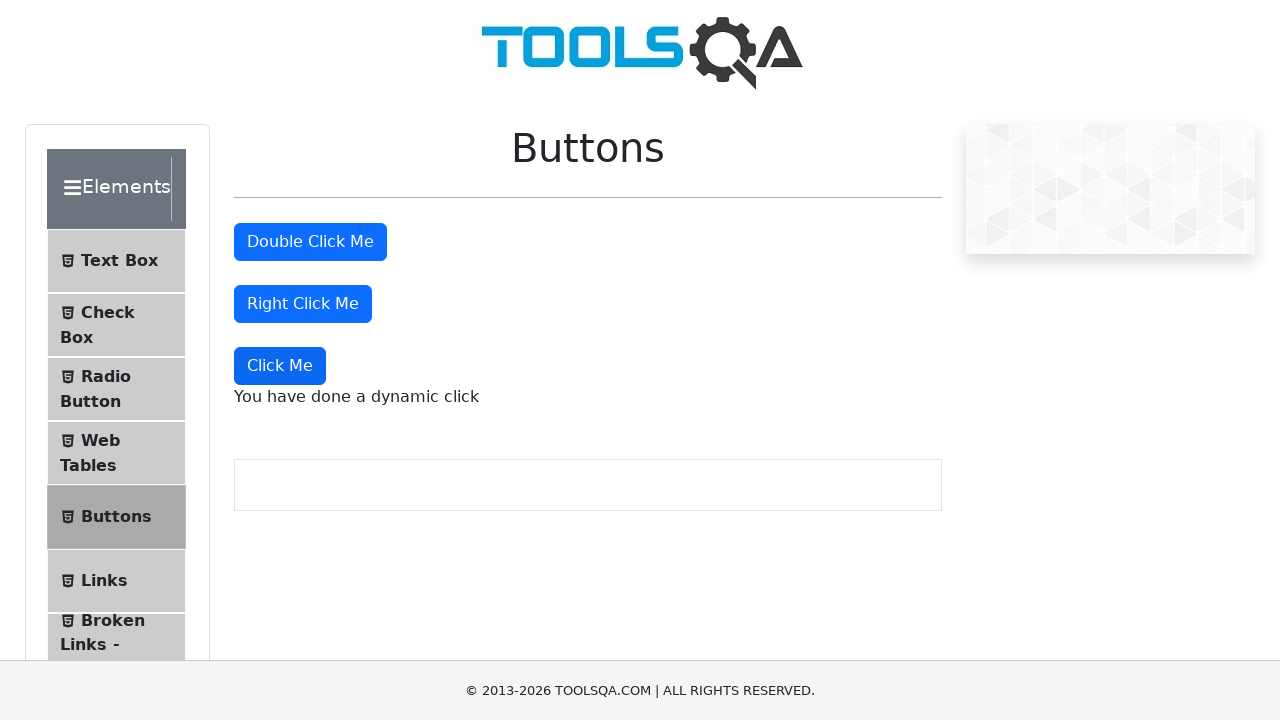

Performed double click on button[1] at (310, 242) on button >> nth=1
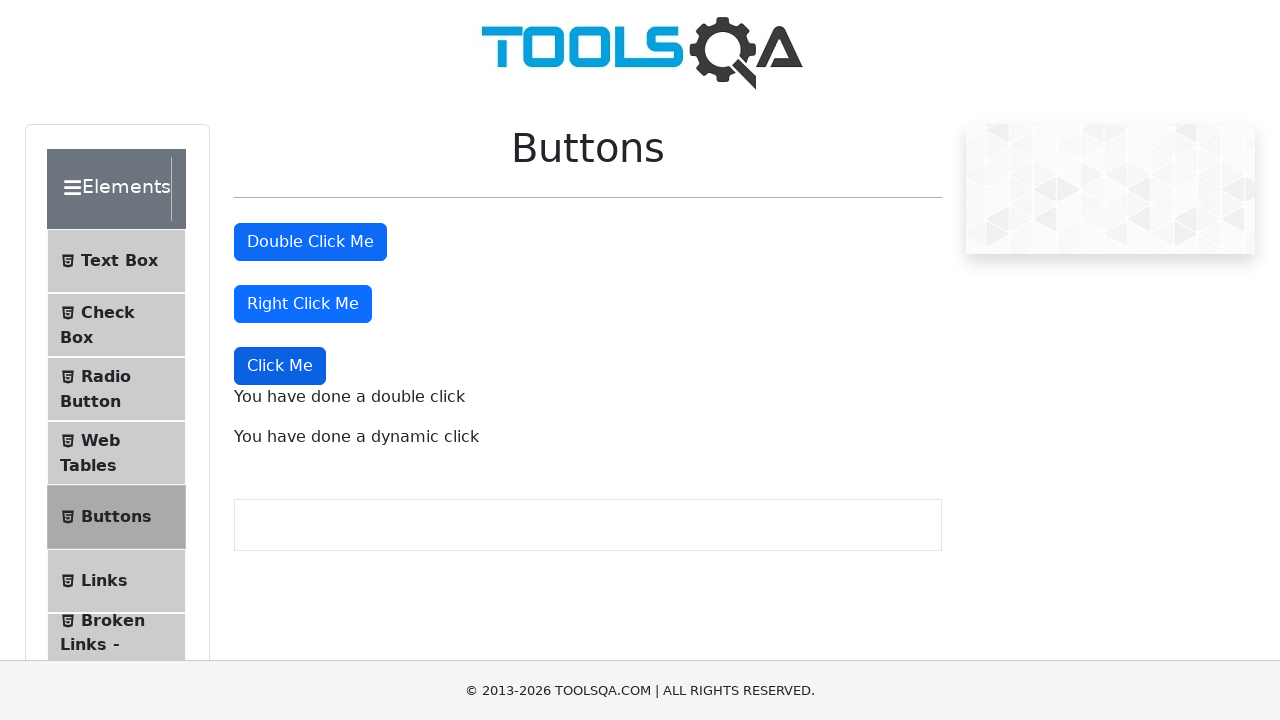

Performed right click on button[2] at (303, 304) on button >> nth=2
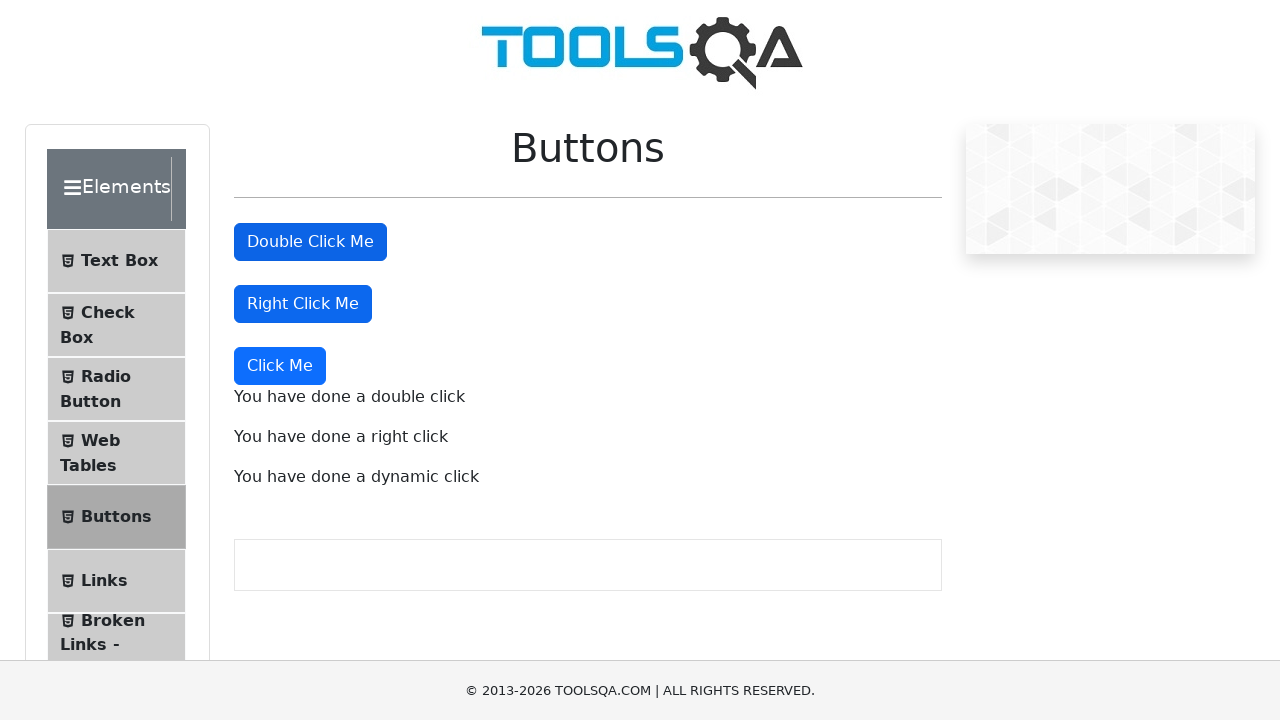

Verified double click message appeared
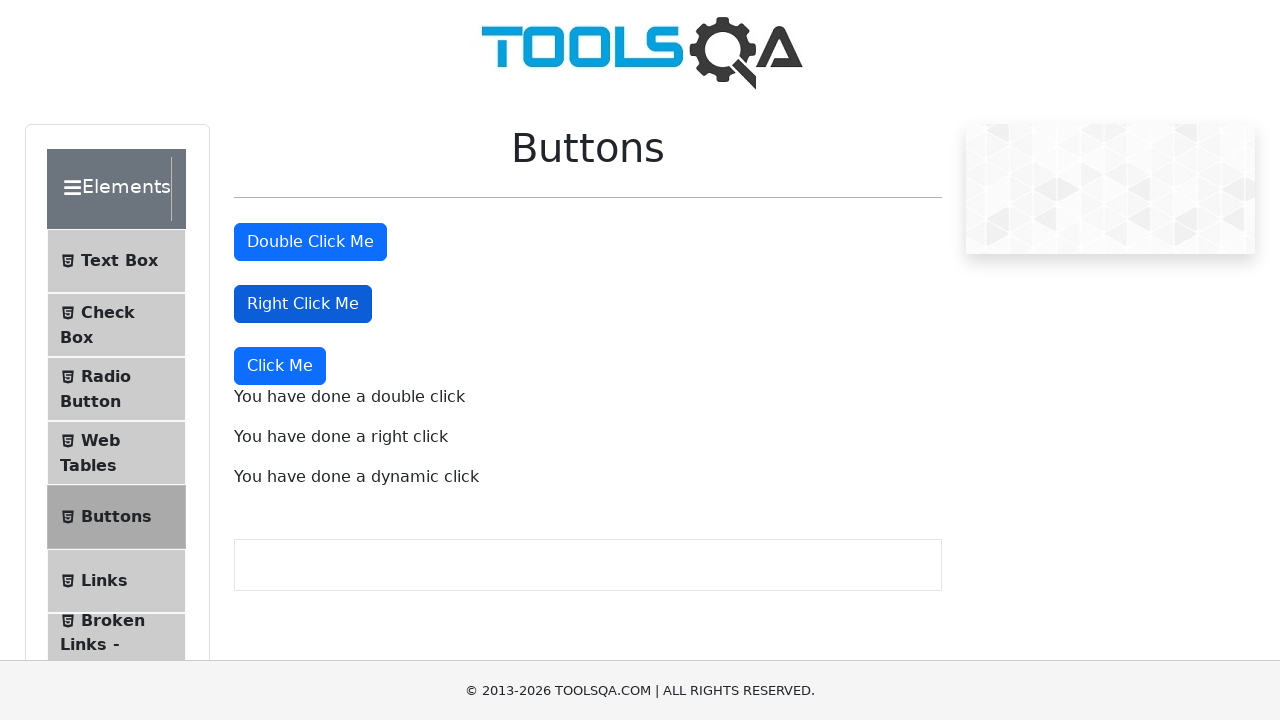

Verified right click message appeared
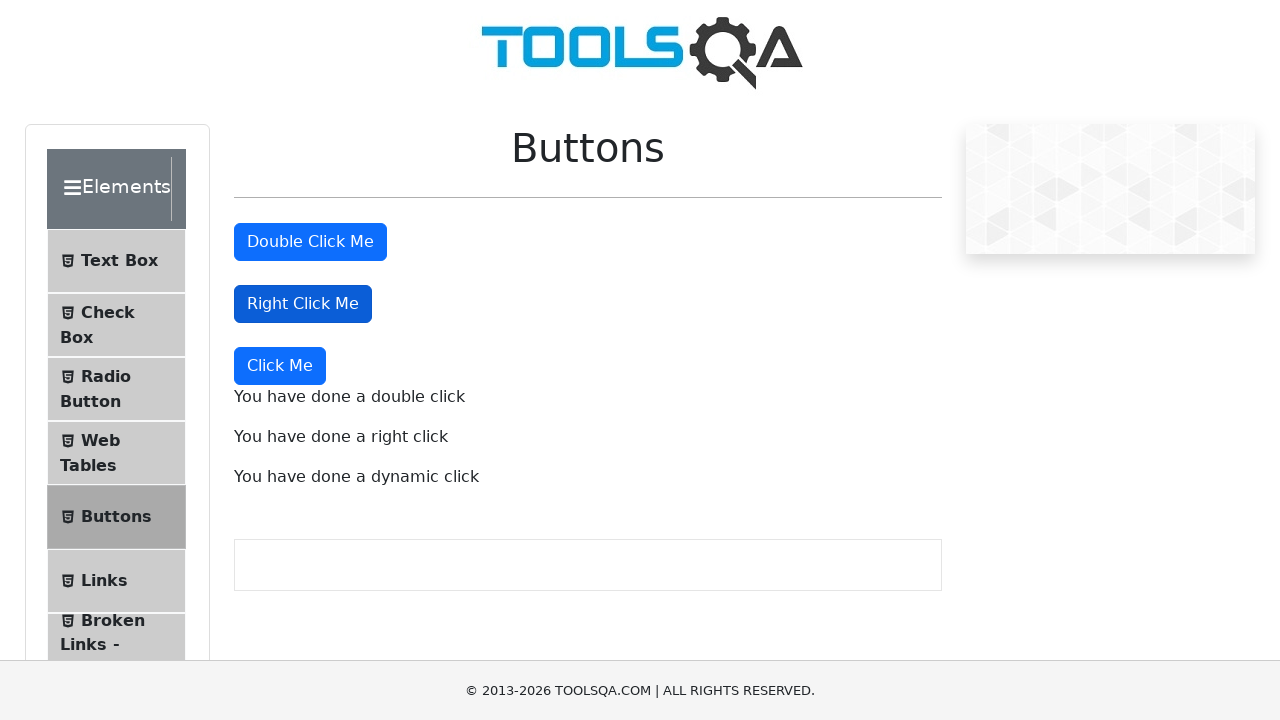

Verified dynamic click message appeared
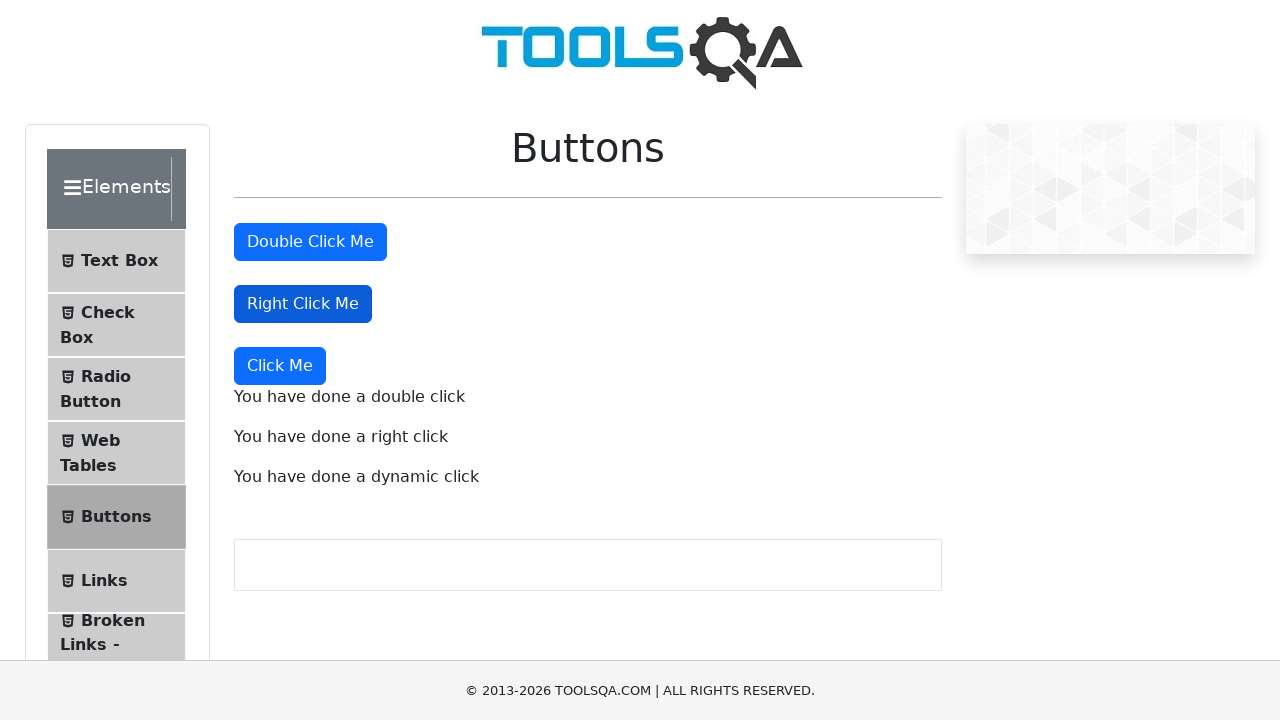

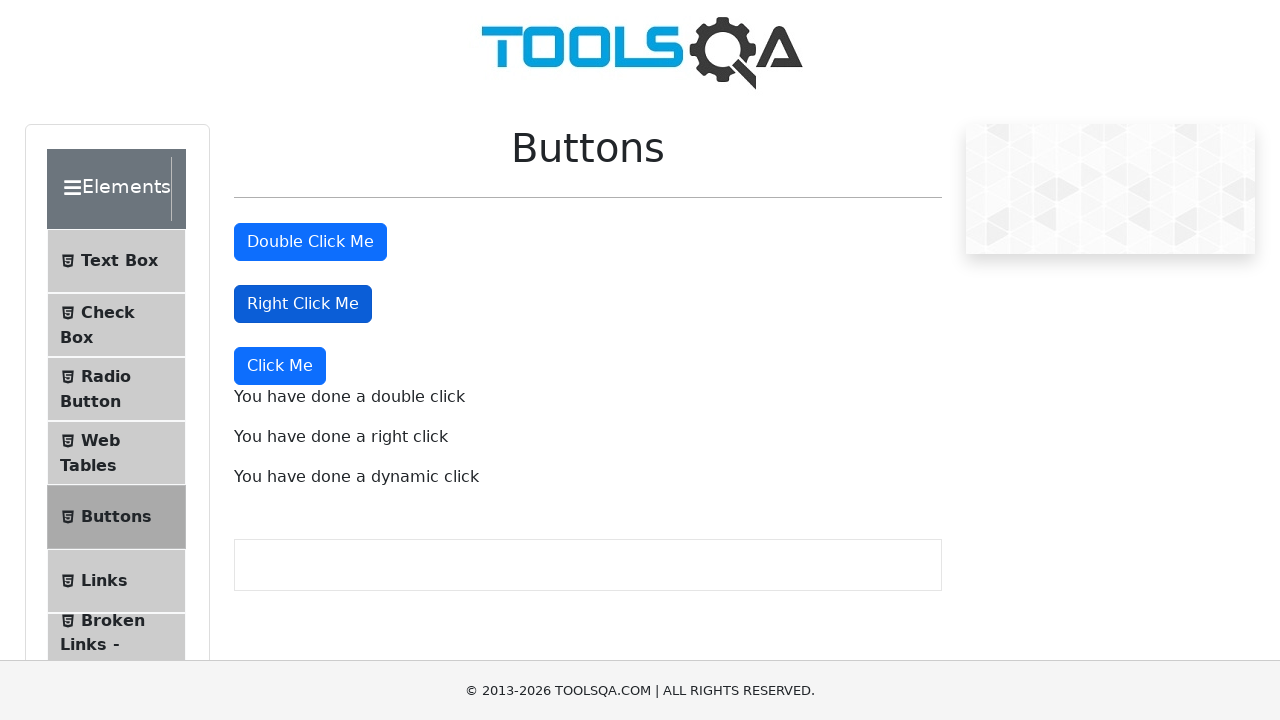